Navigates to an inputs page, clicks the Home link, and verifies the page title changes to "Practice"

Starting URL: https://practice.cydeo.com/inputs

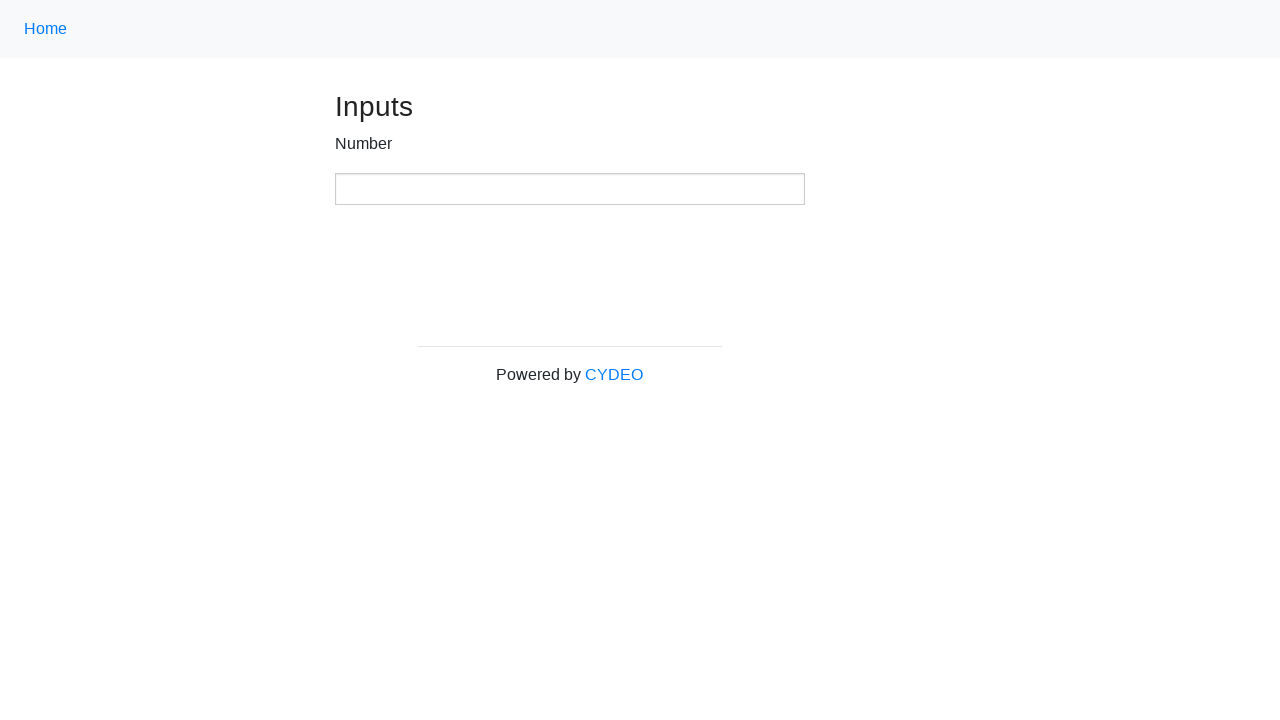

Clicked the Home link using CSS selector 'a.nav-link' at (46, 29) on a.nav-link
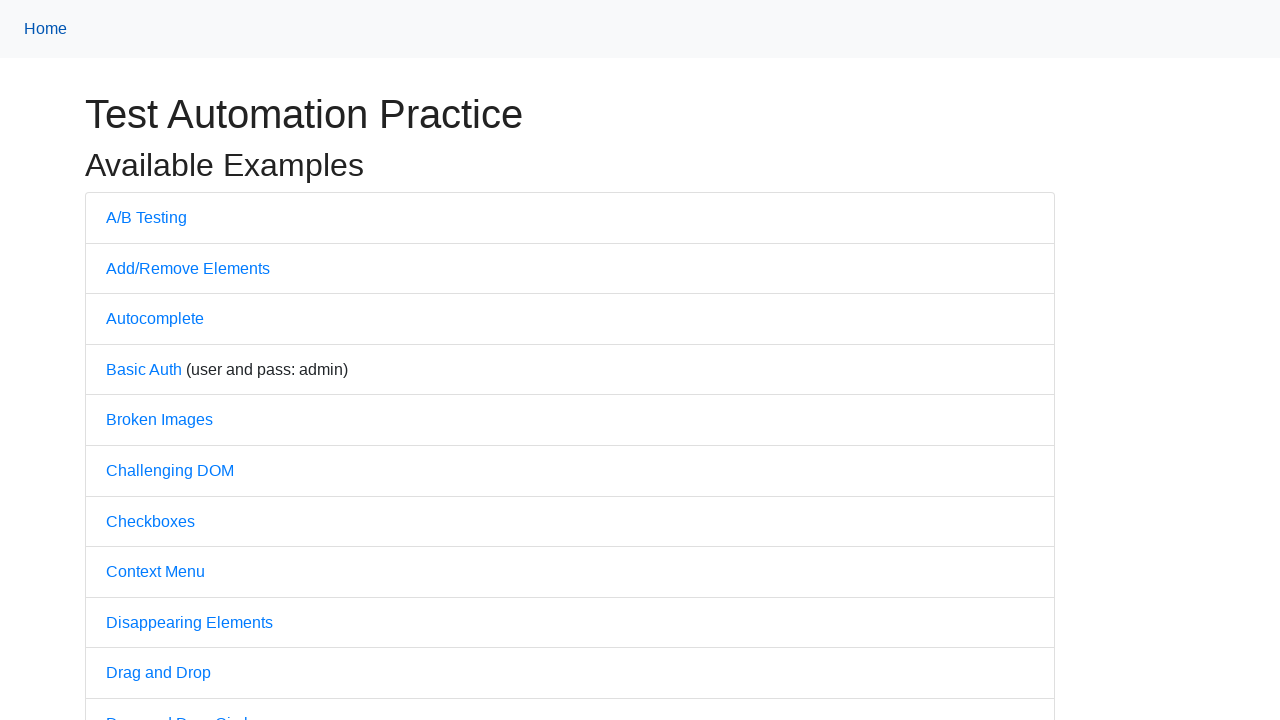

Waited for page load state to complete after navigation
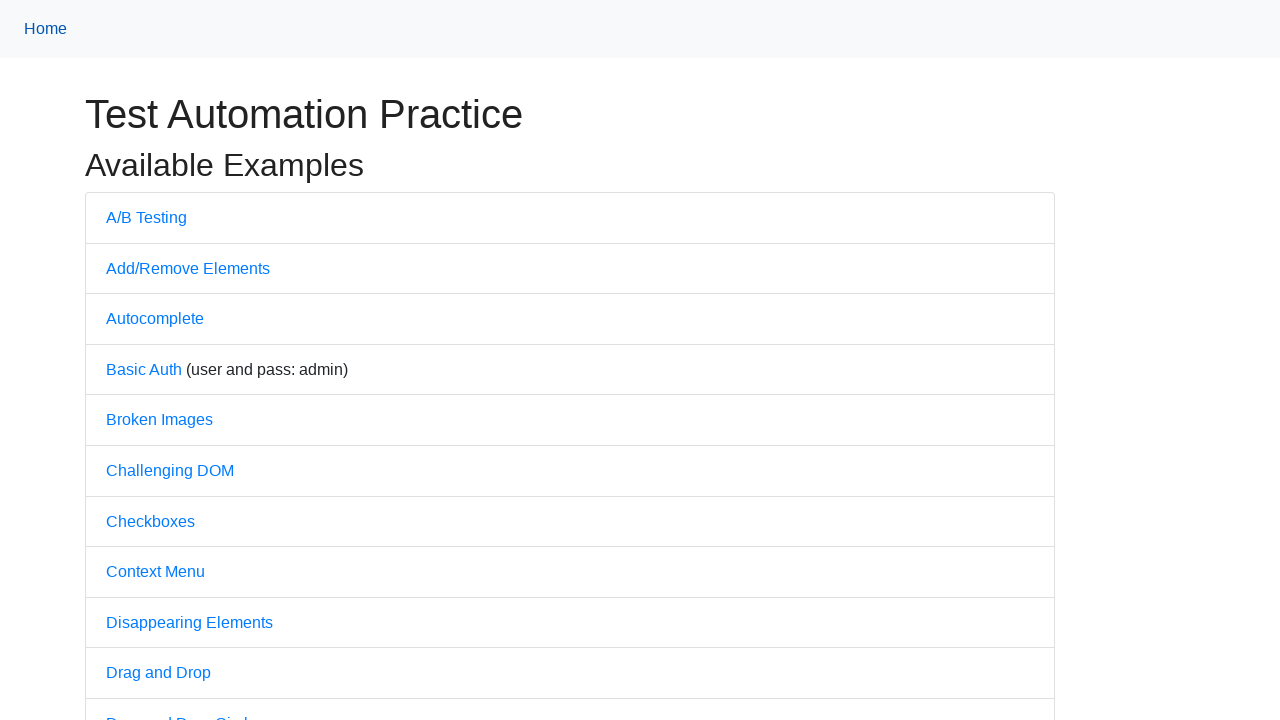

Verified page title changed to 'Practice'
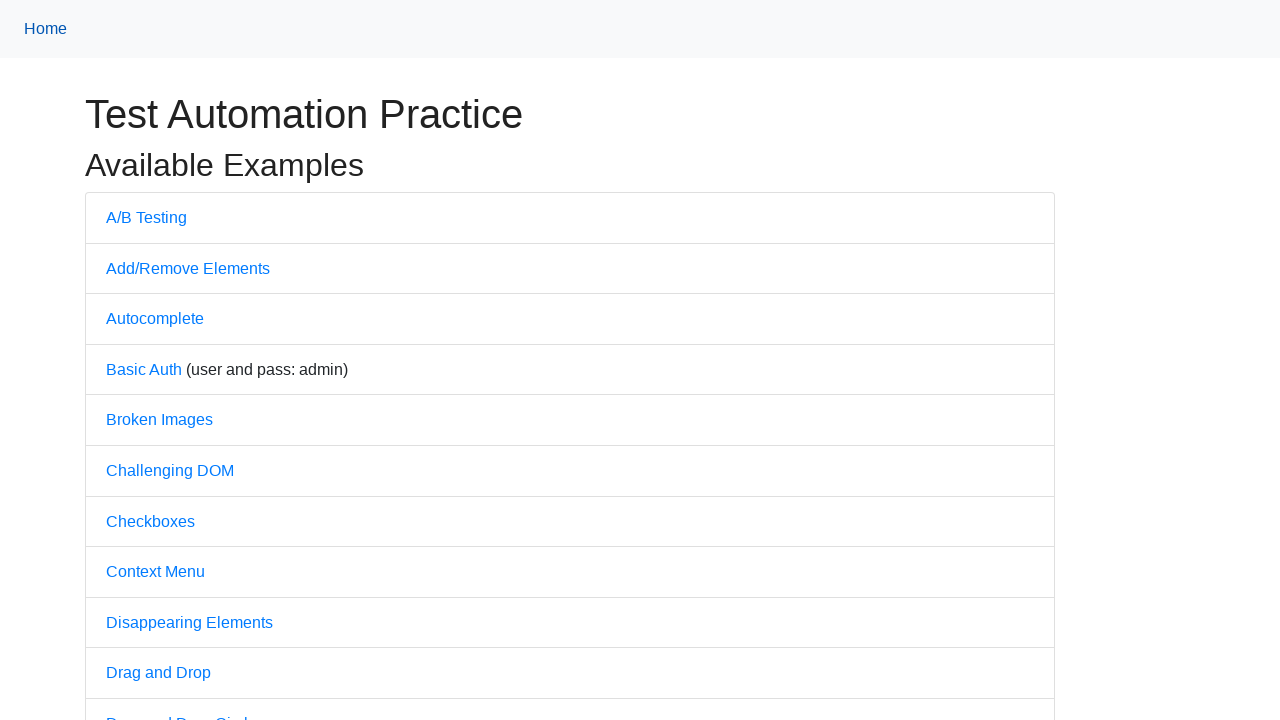

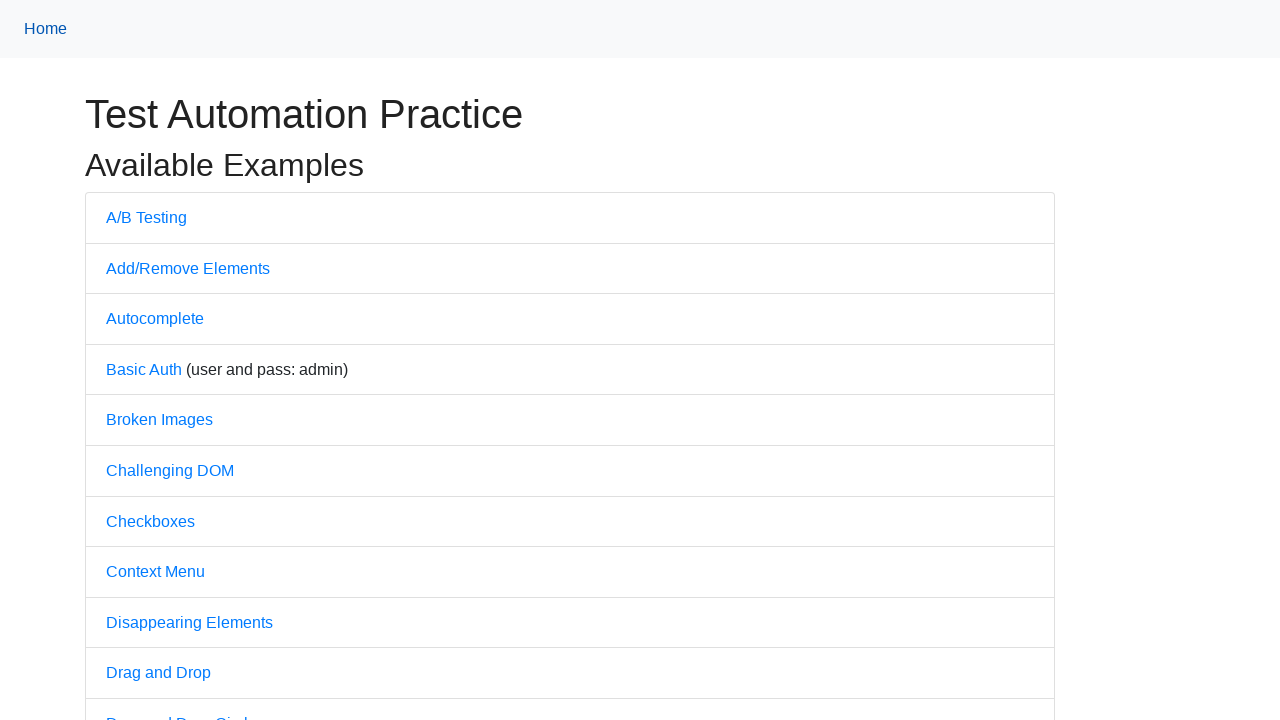